Tests radio button functionality by checking if a radio button is selected, clicking it, and verifying the selection state changes

Starting URL: https://krninformatix.com/sample.html

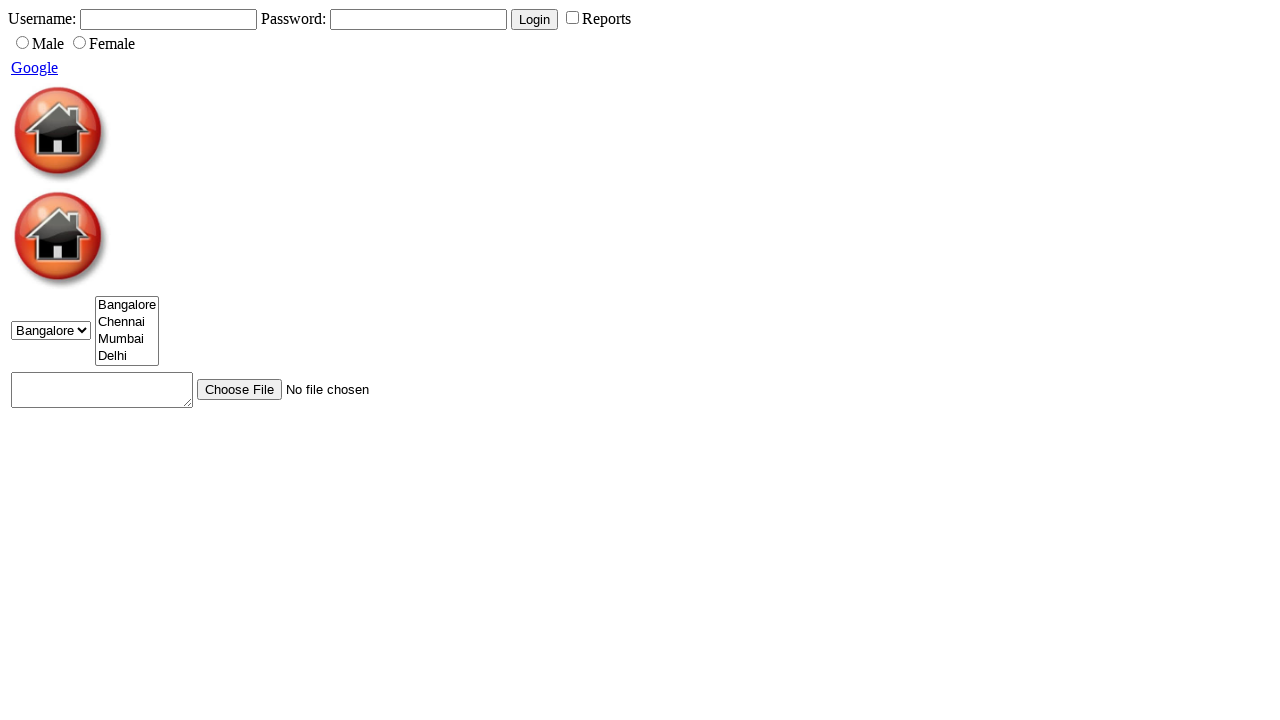

Checked initial state of female radio button
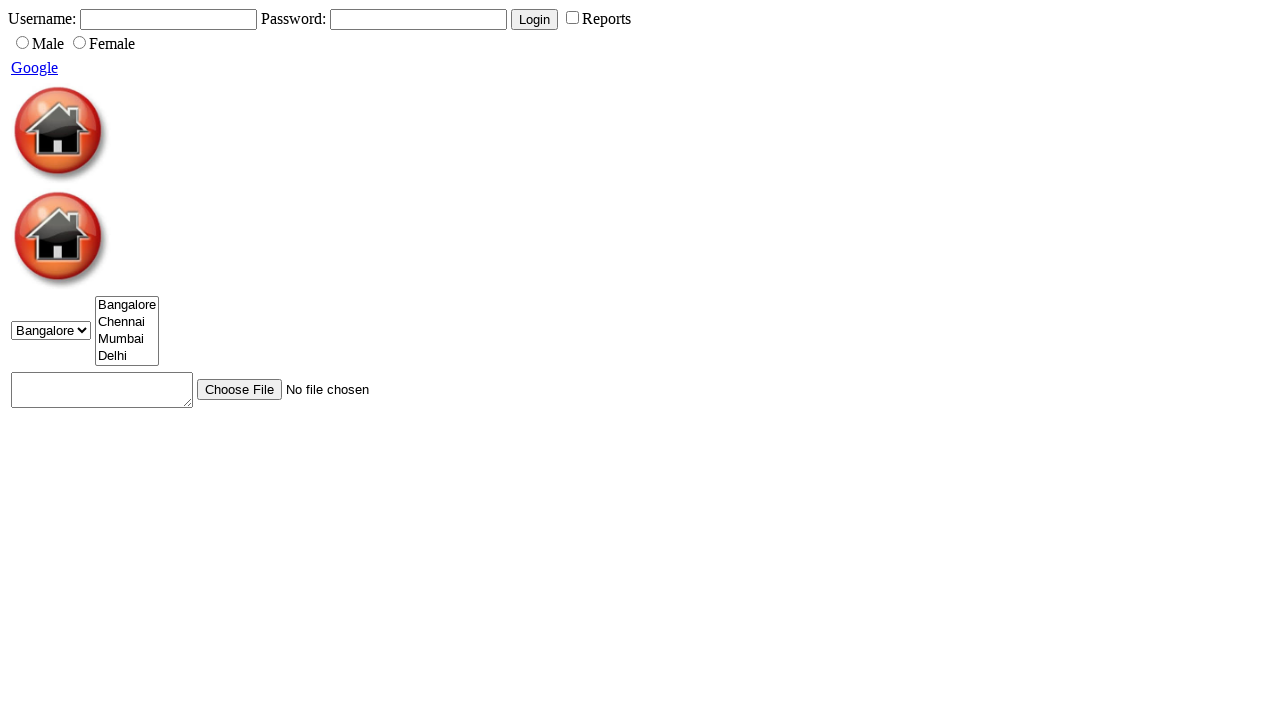

Clicked the female radio button at (80, 42) on #female
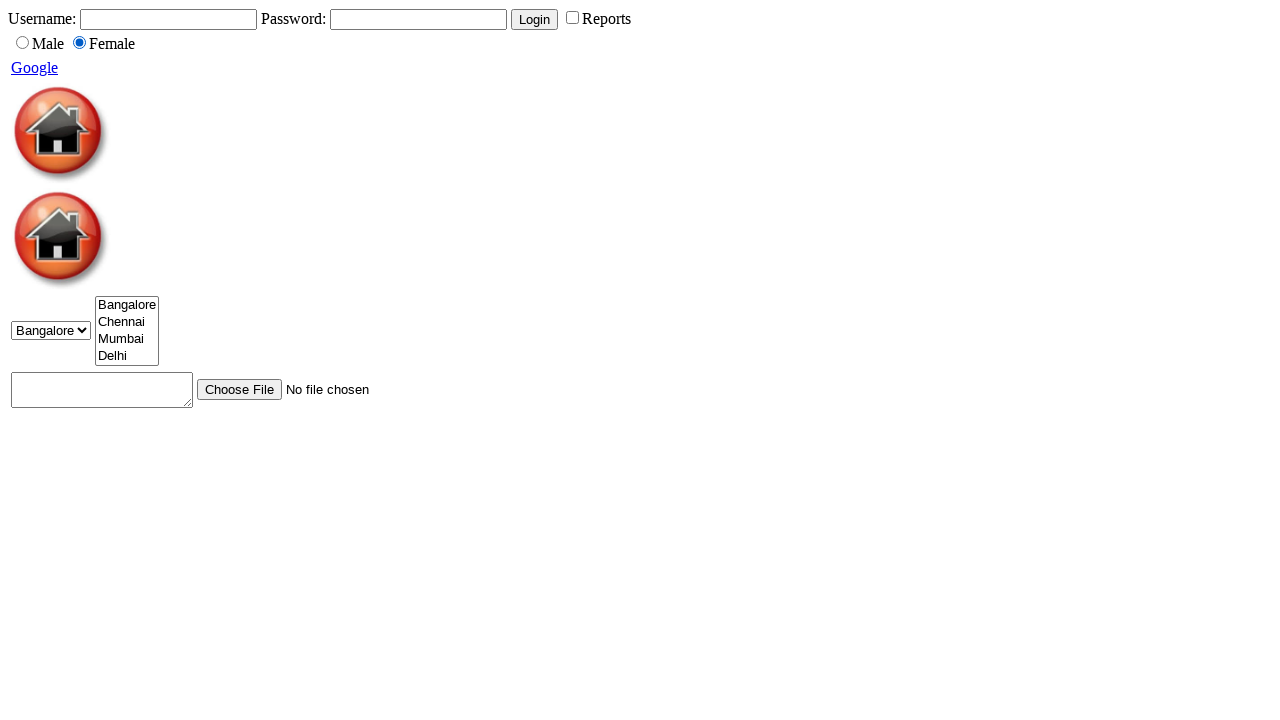

Verified female radio button is now selected
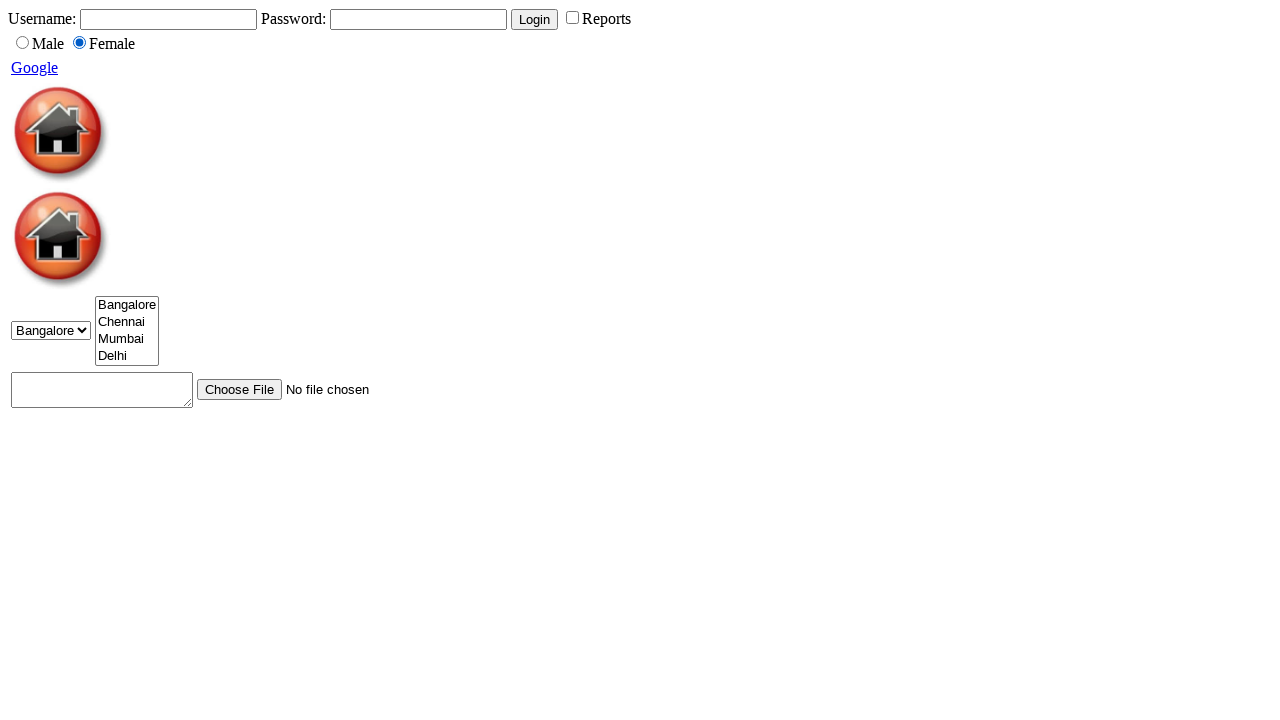

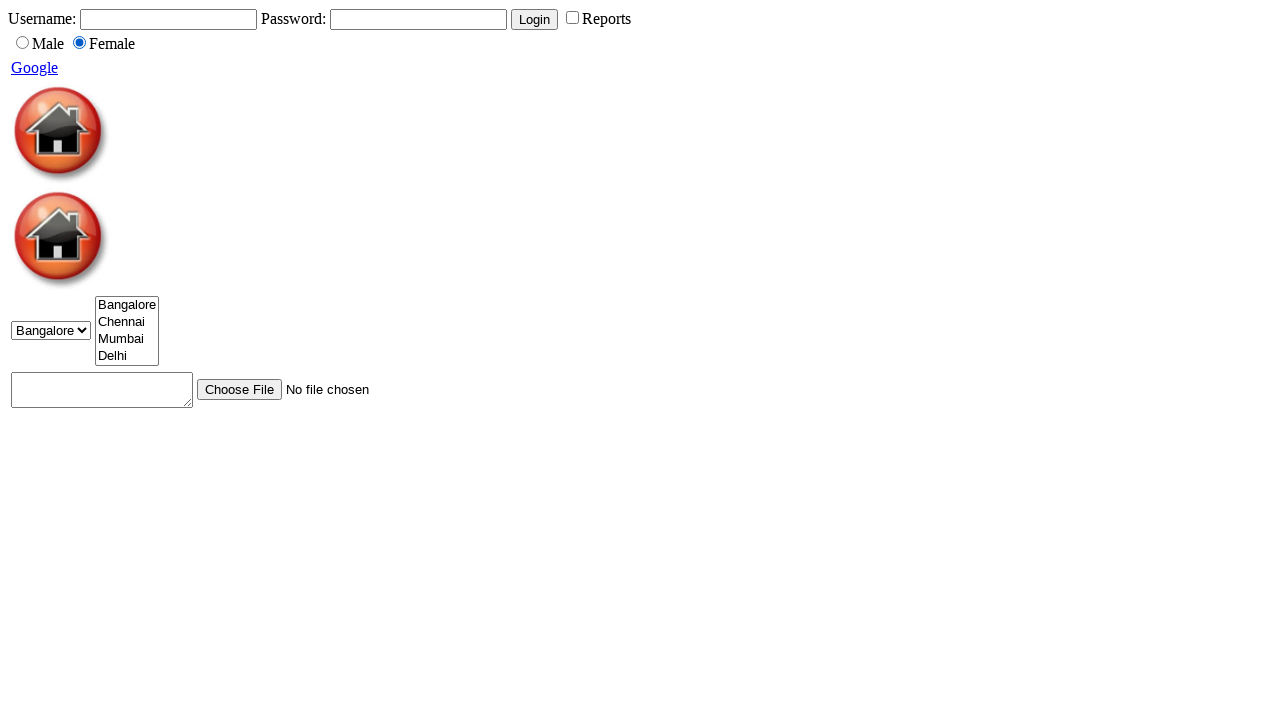